Tests the user journey on ylab.io by navigating to Projects section, filtering by Java stack, clicking on "Конструктор сервисов B2B" project, and verifying that the description text about included services is present on the page.

Starting URL: https://ylab.io/

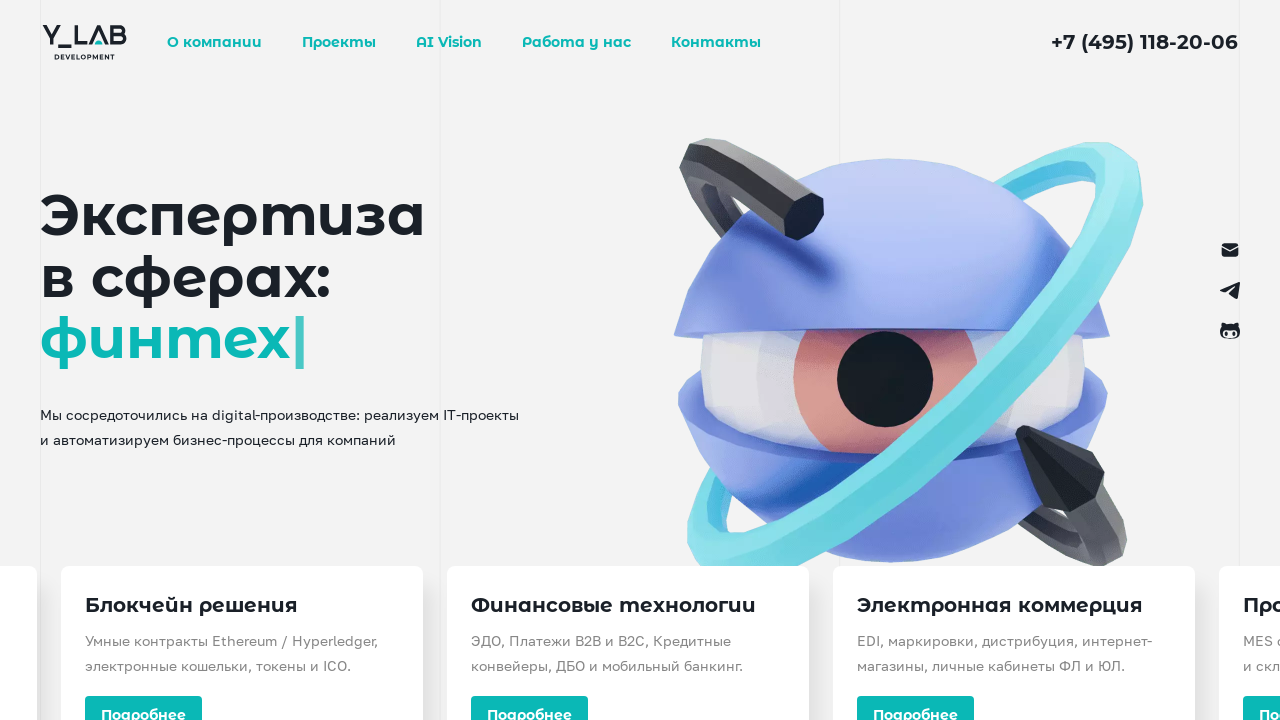

Clicked on Projects section at (339, 42) on text=Проекты
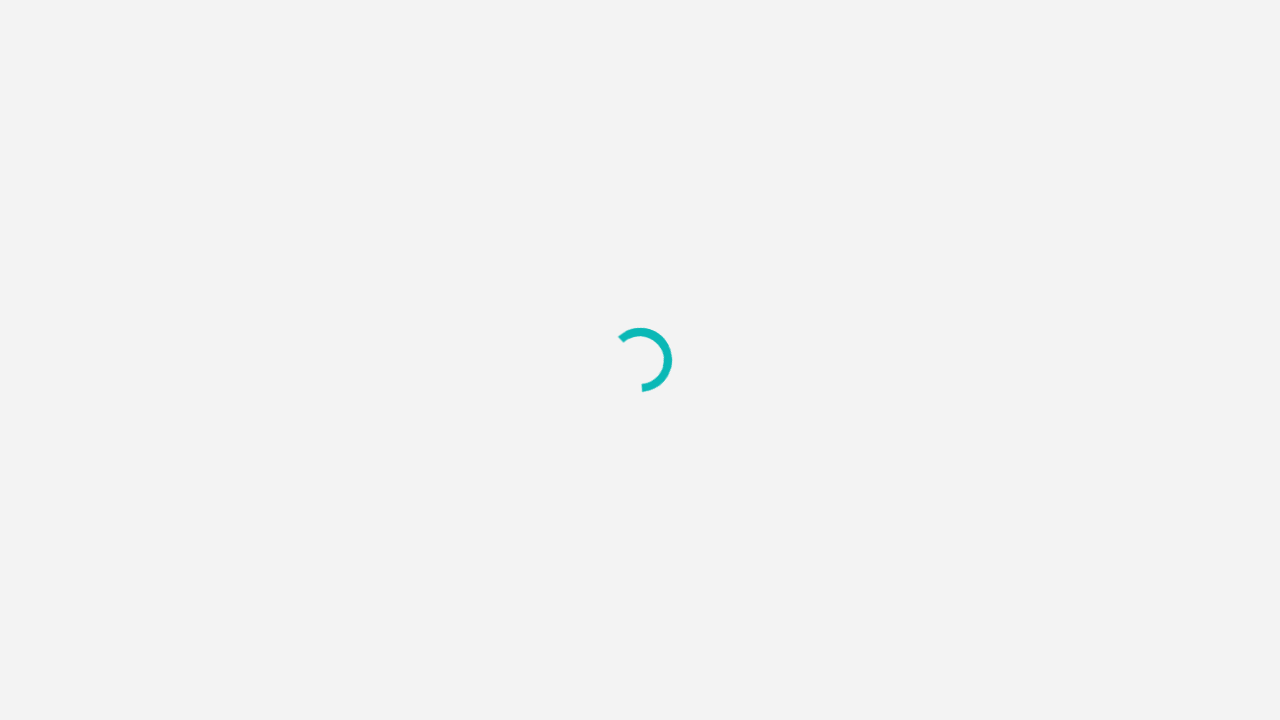

Projects page loaded (network idle)
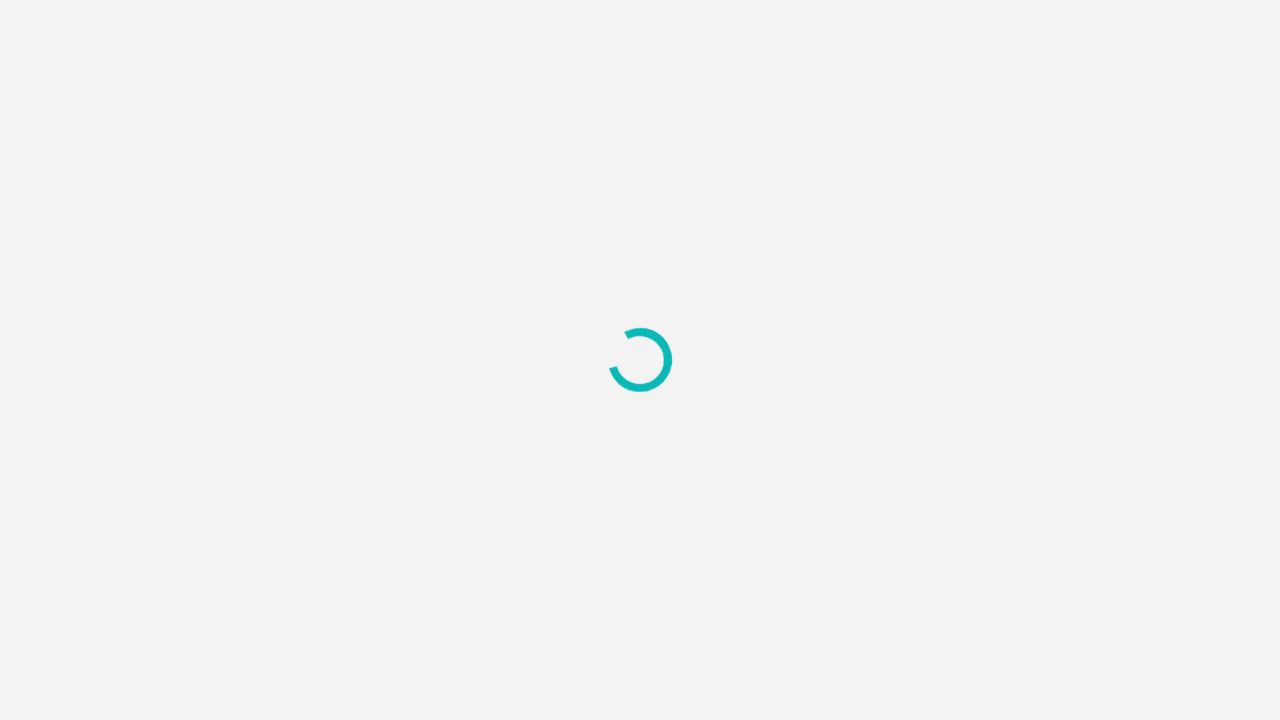

Clicked on 'Все стеки' (All stacks) dropdown at (274, 276) on text=Все стеки
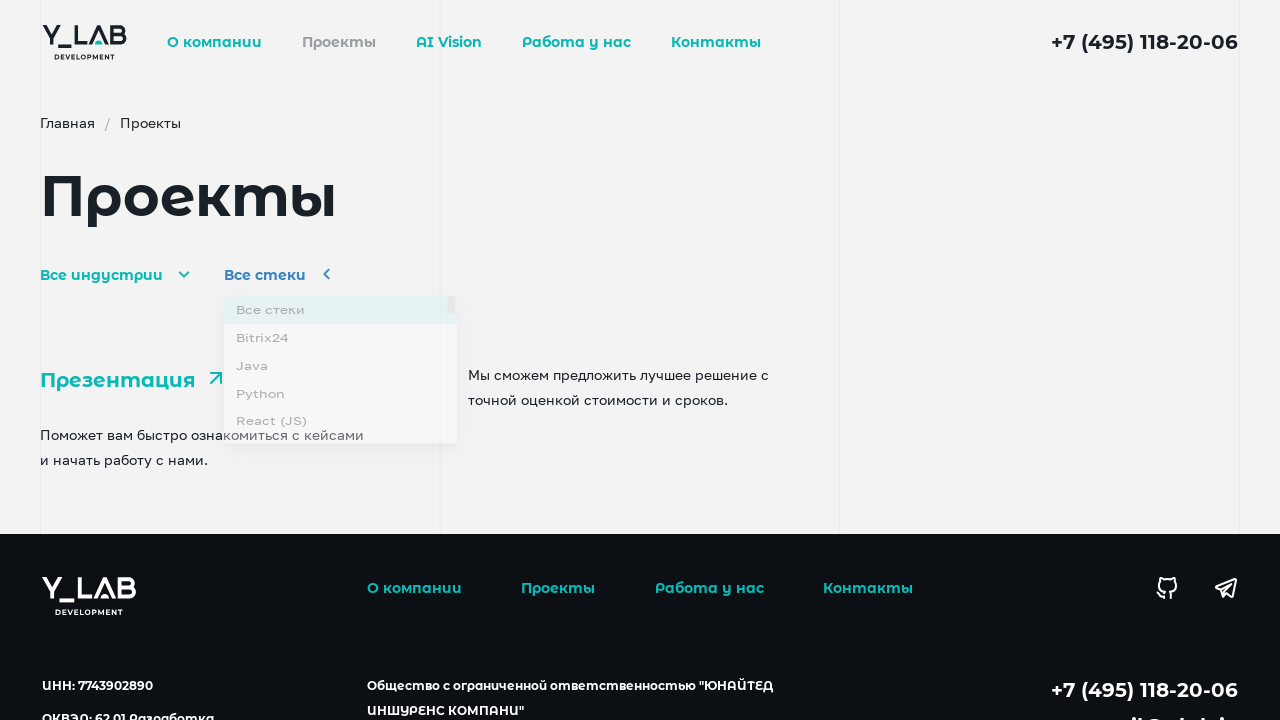

Selected Java from the stack dropdown at (340, 376) on text=Java
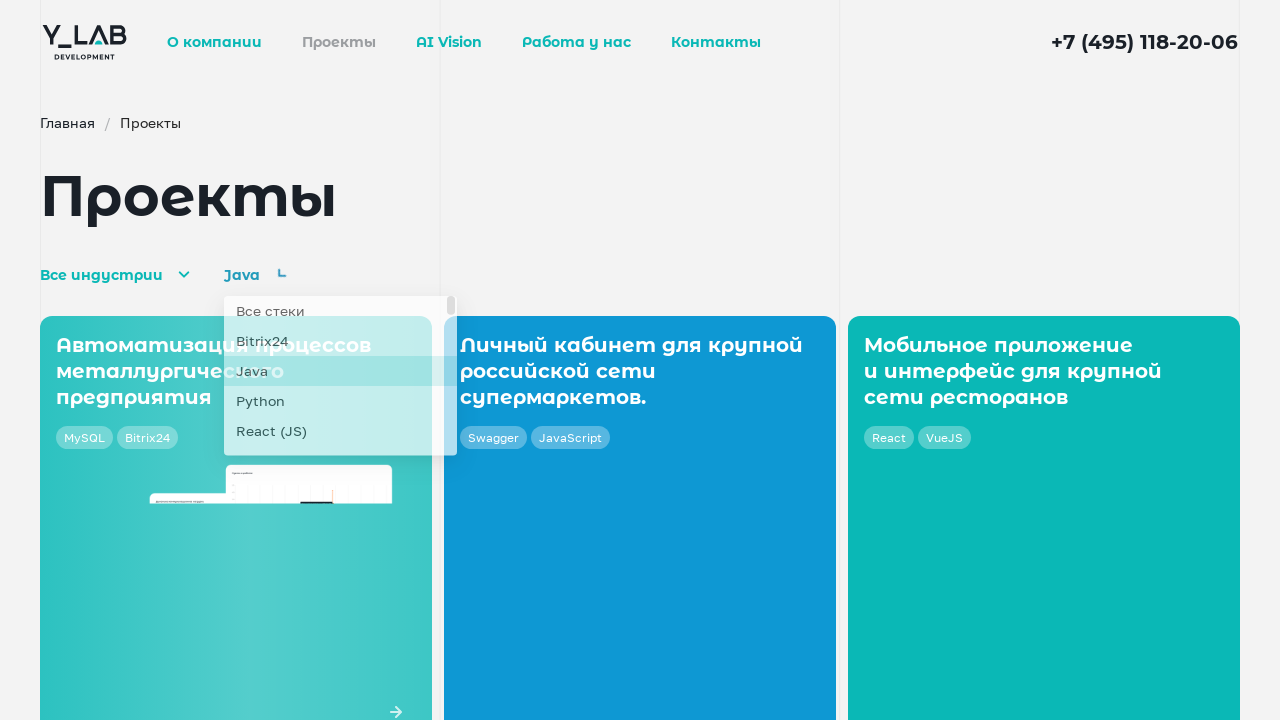

Java filter applied and projects reloaded
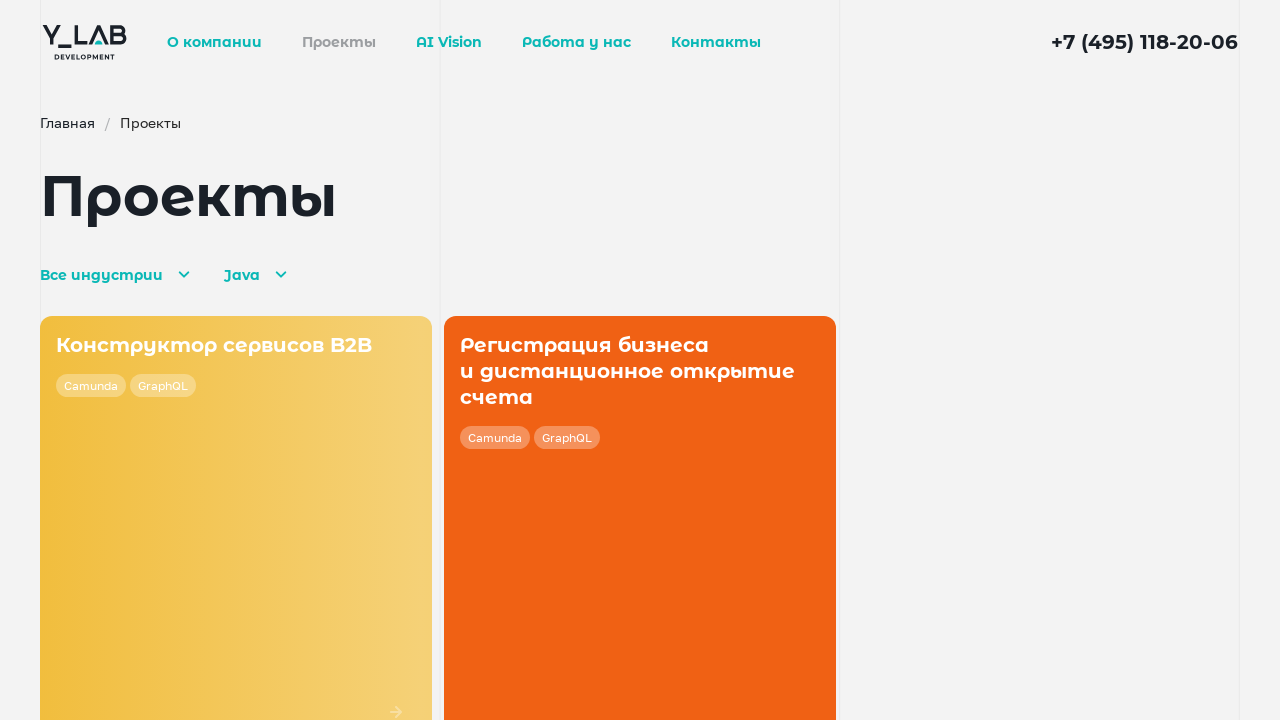

Clicked on 'Конструктор сервисов B2B' project at (236, 345) on text=Конструктор сервисов B2B
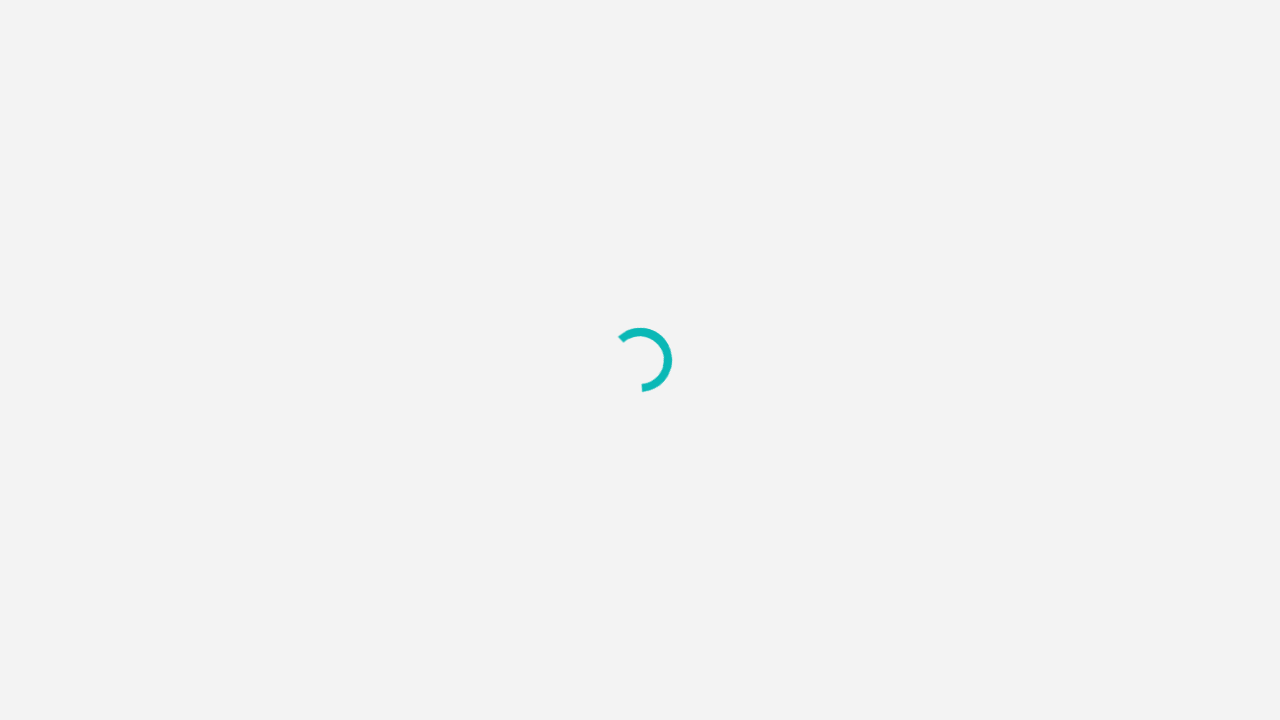

Project page loaded (network idle)
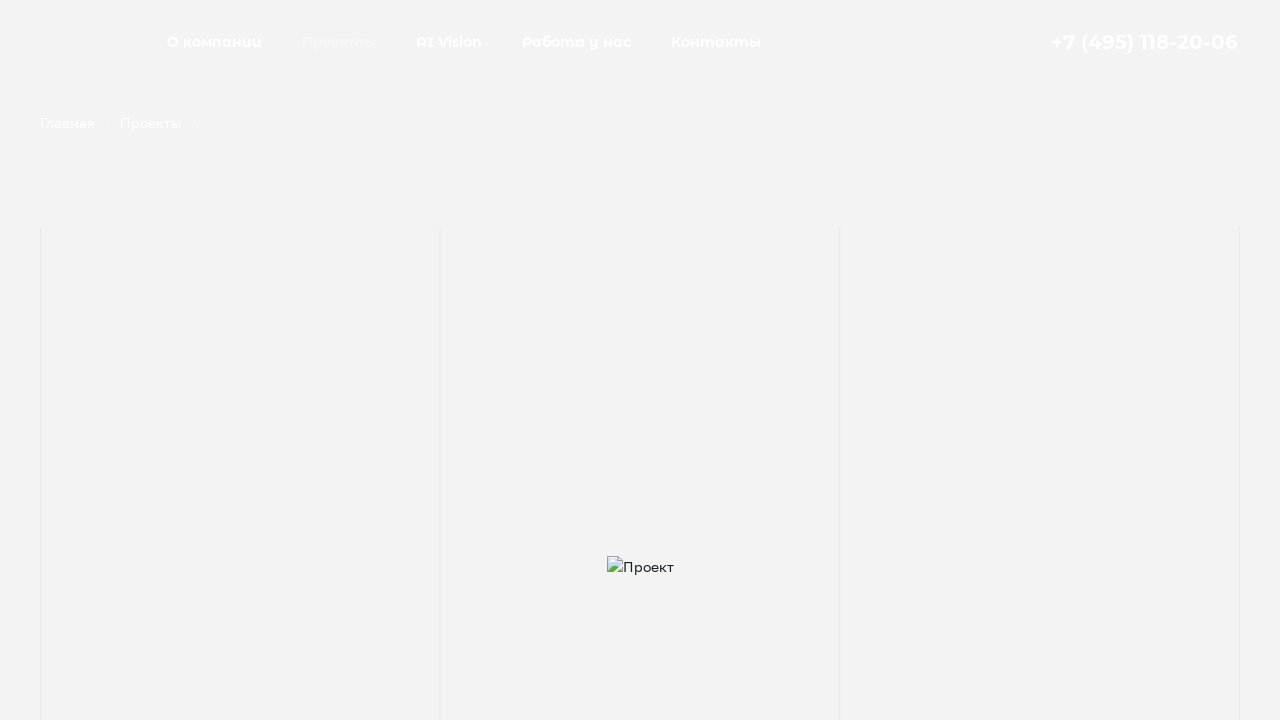

Verified that the project description about included services is present on the page
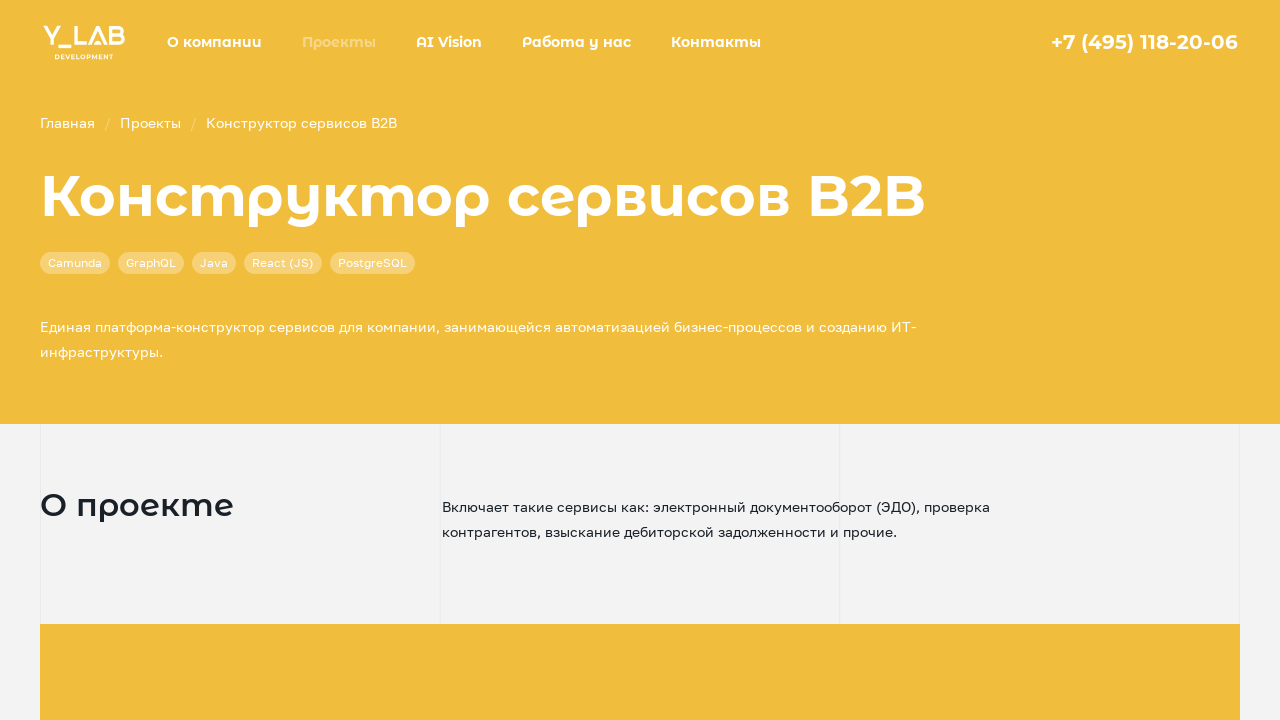

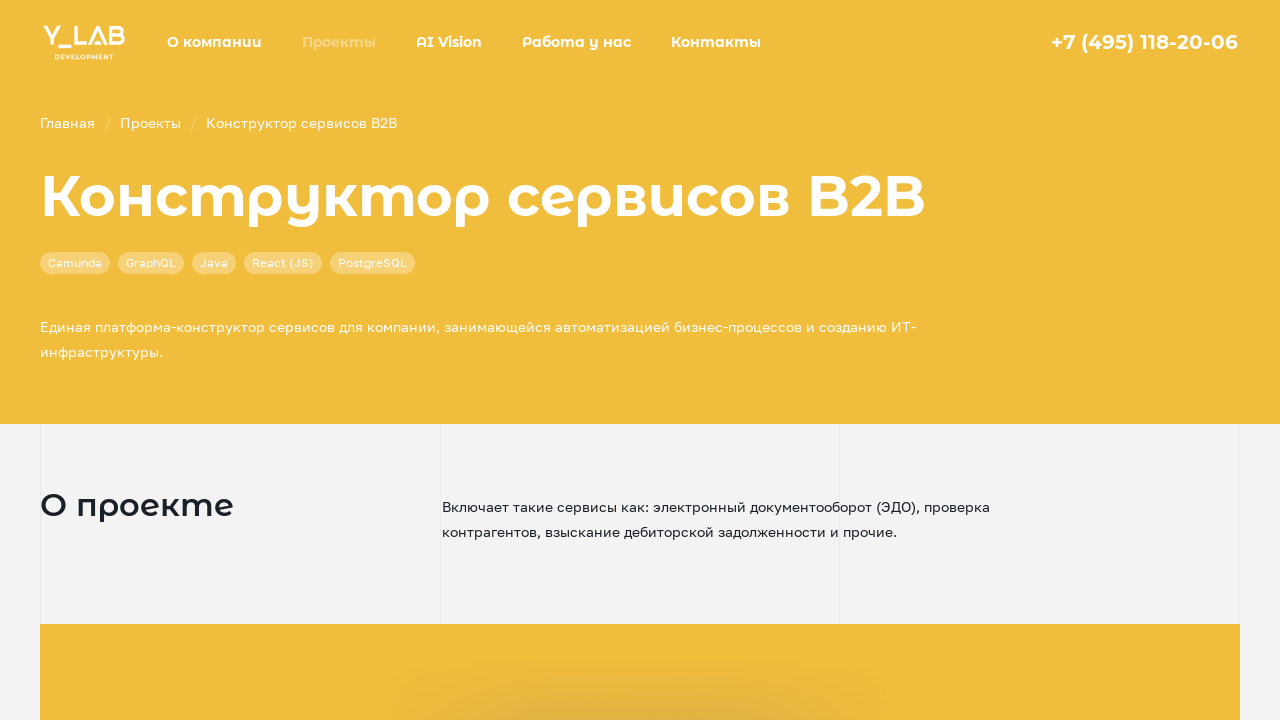